Navigates to Douban movie ranking page and executes JavaScript to scroll down the page by 10000 pixels

Starting URL: https://movie.douban.com/typerank?type_name=剧情&type=11&interval_id=100:90&action=

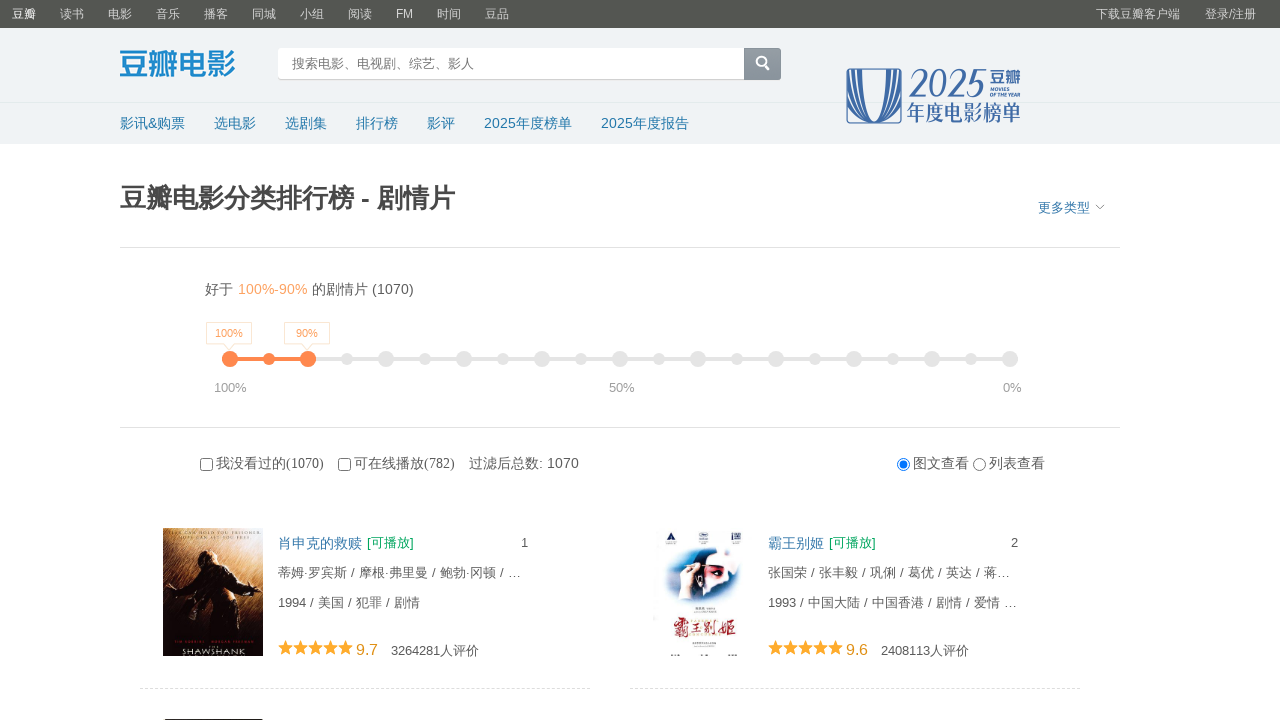

Navigated to Douban movie ranking page for drama films
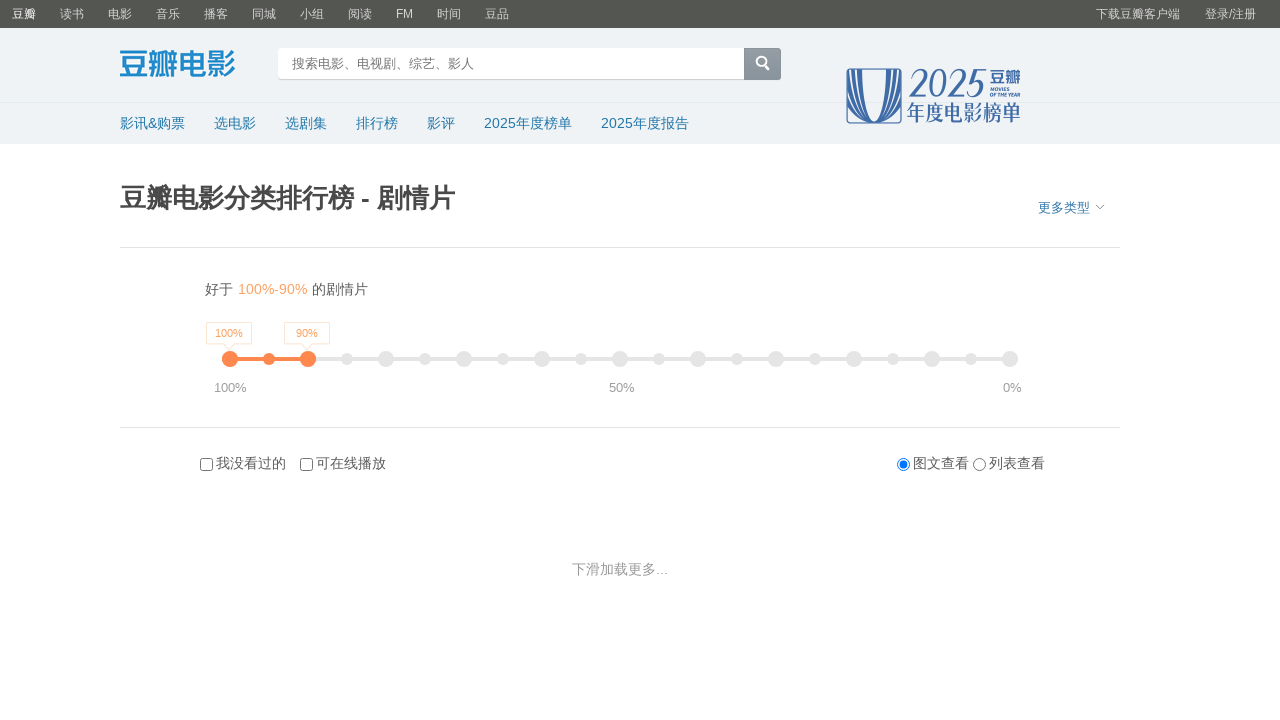

Executed JavaScript to scroll down 10000 pixels
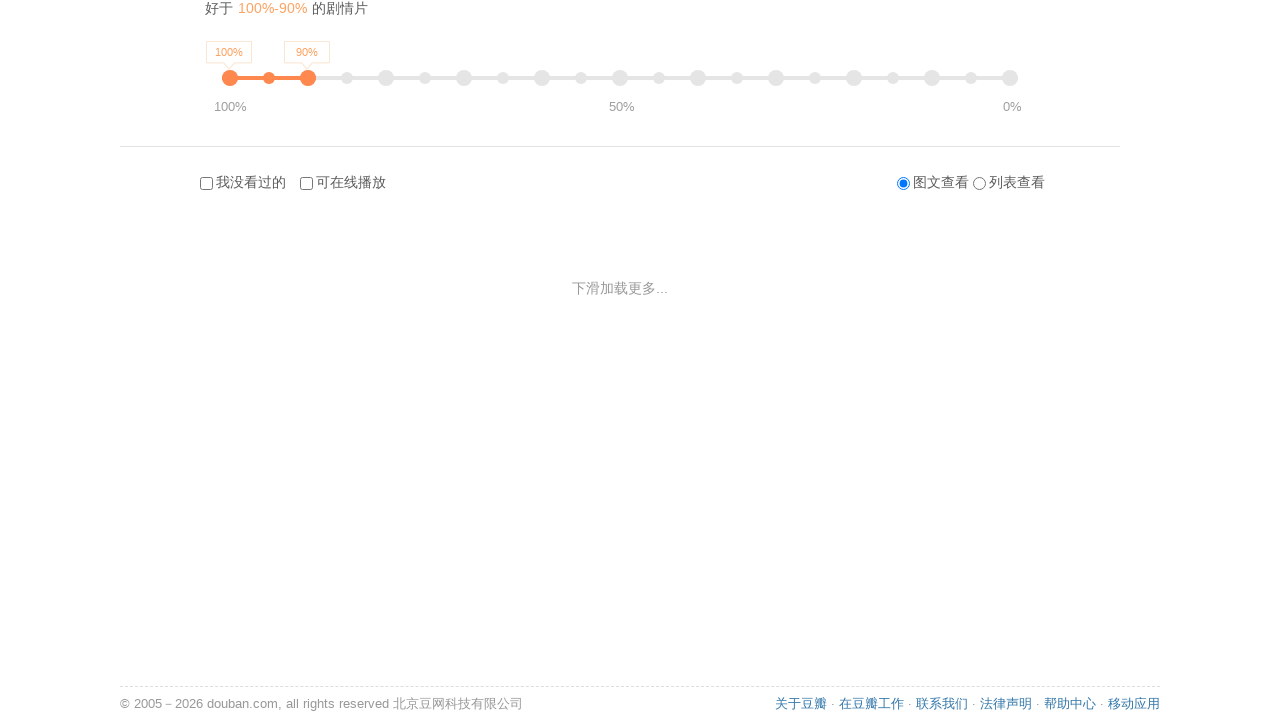

Waited 3 seconds for content to load after scrolling
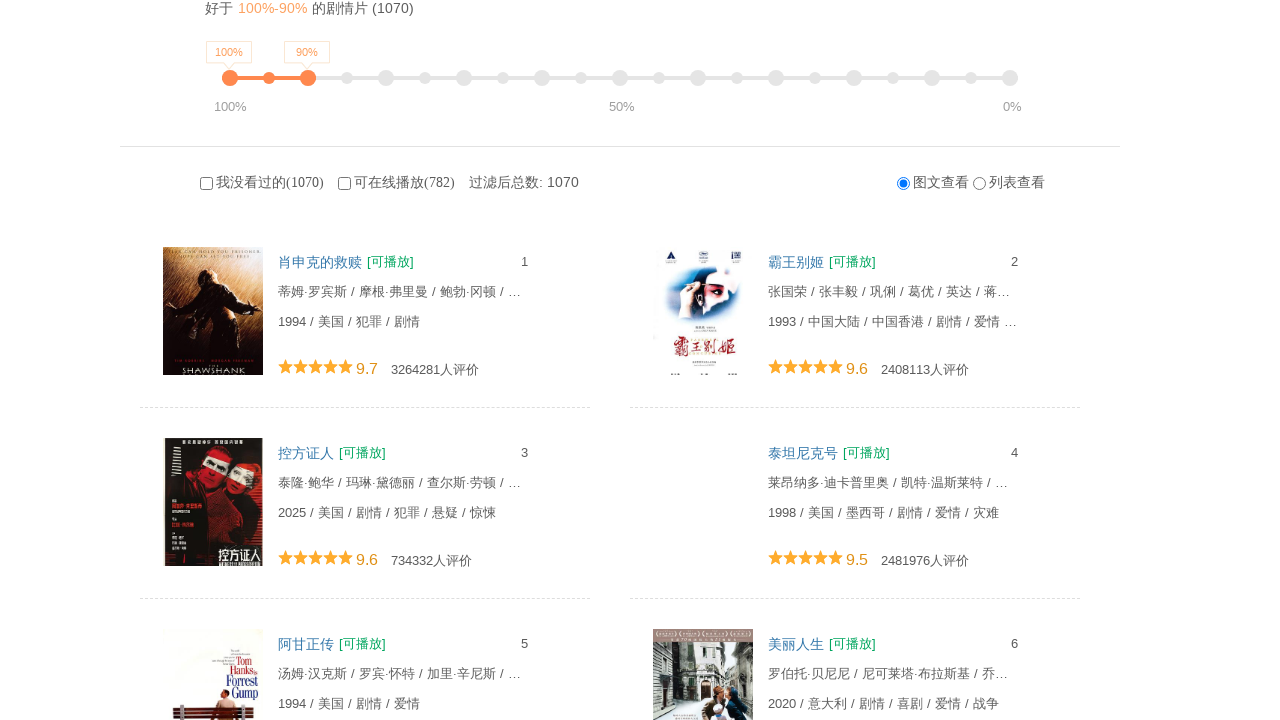

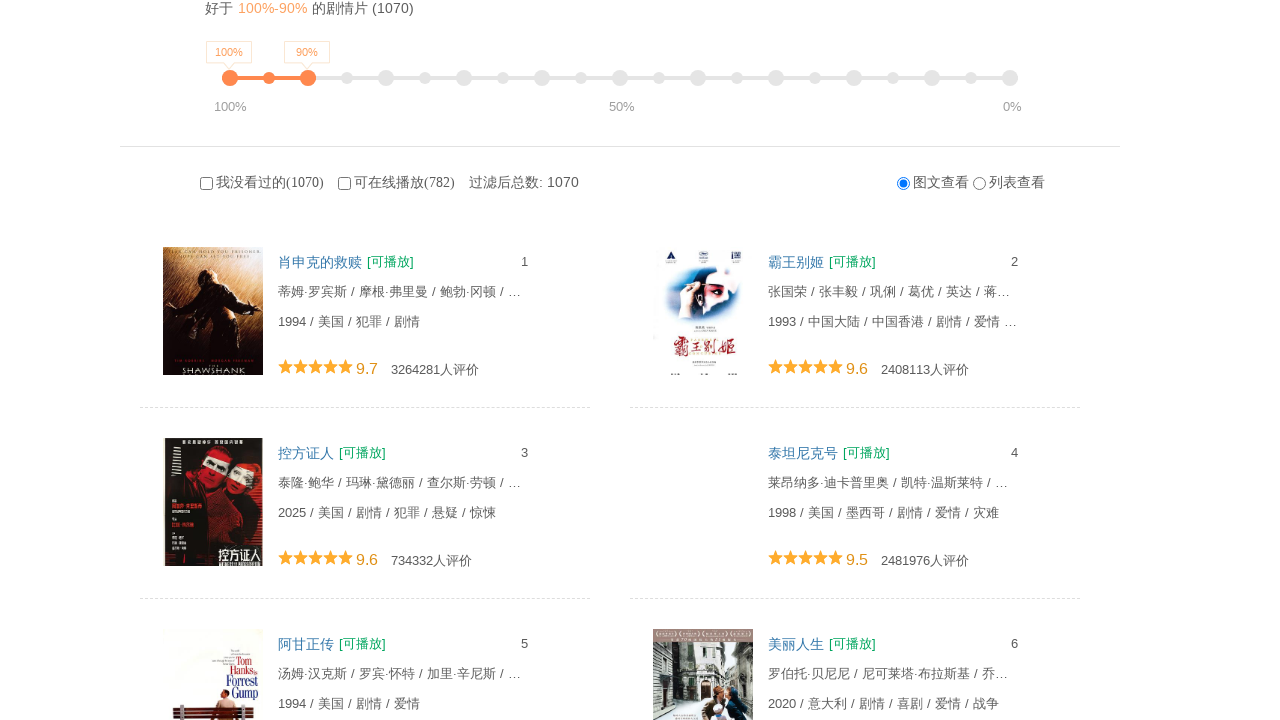